Tests various element property retrieval methods in Playwright including innerText, innerHTML, textContent, getAttribute, and dropdown selection on an HTML elements practice page.

Starting URL: https://techglobal-training.com/frontend

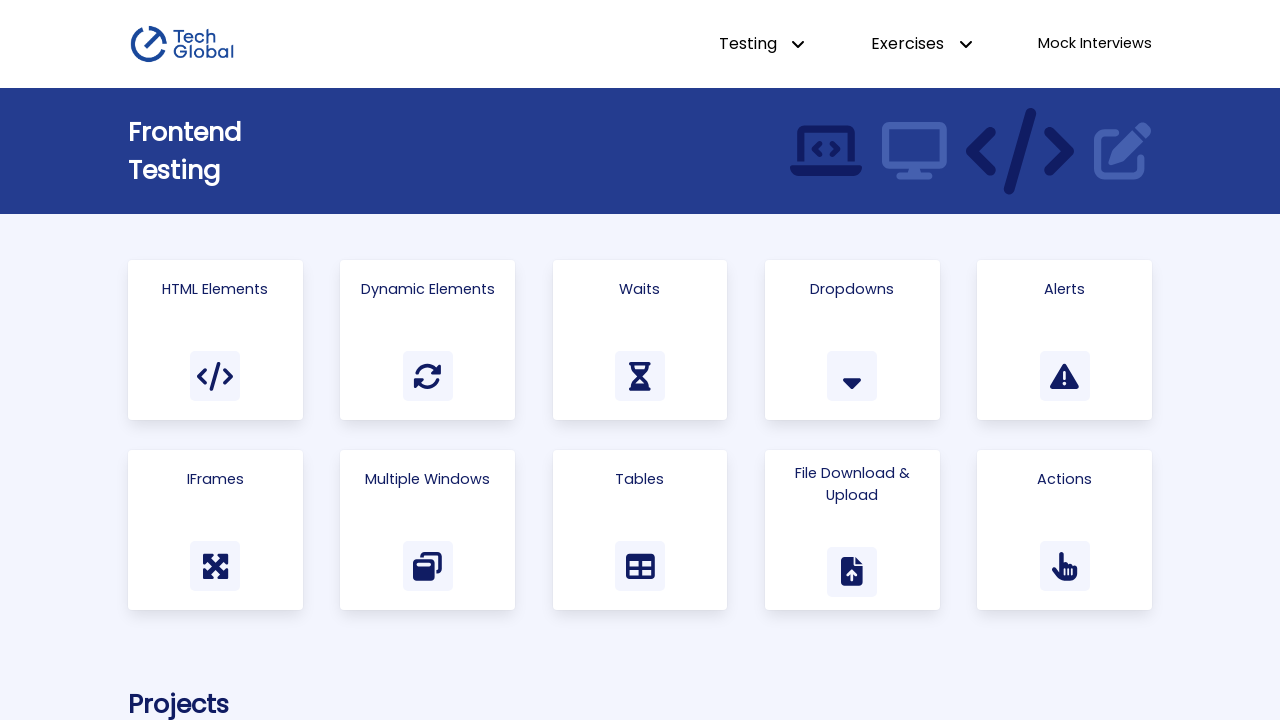

Clicked on 'Html Elements' link at (215, 340) on a:has-text('Html Elements')
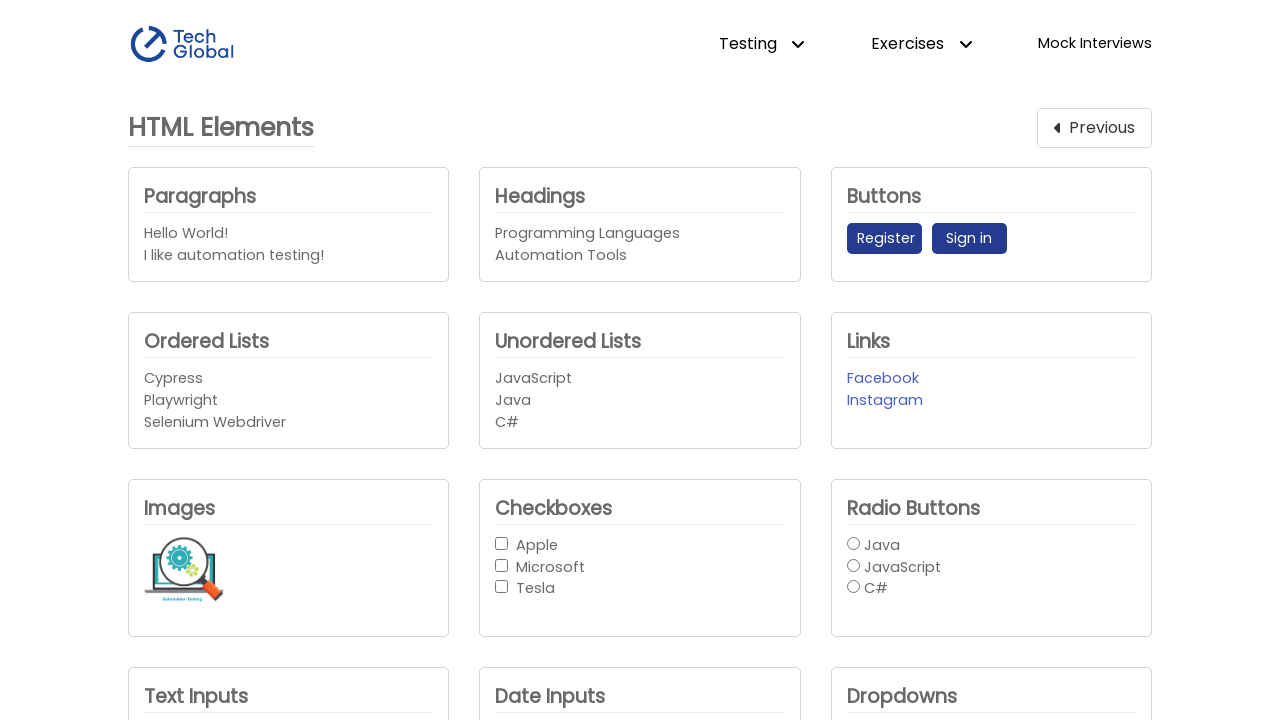

Headings element became visible
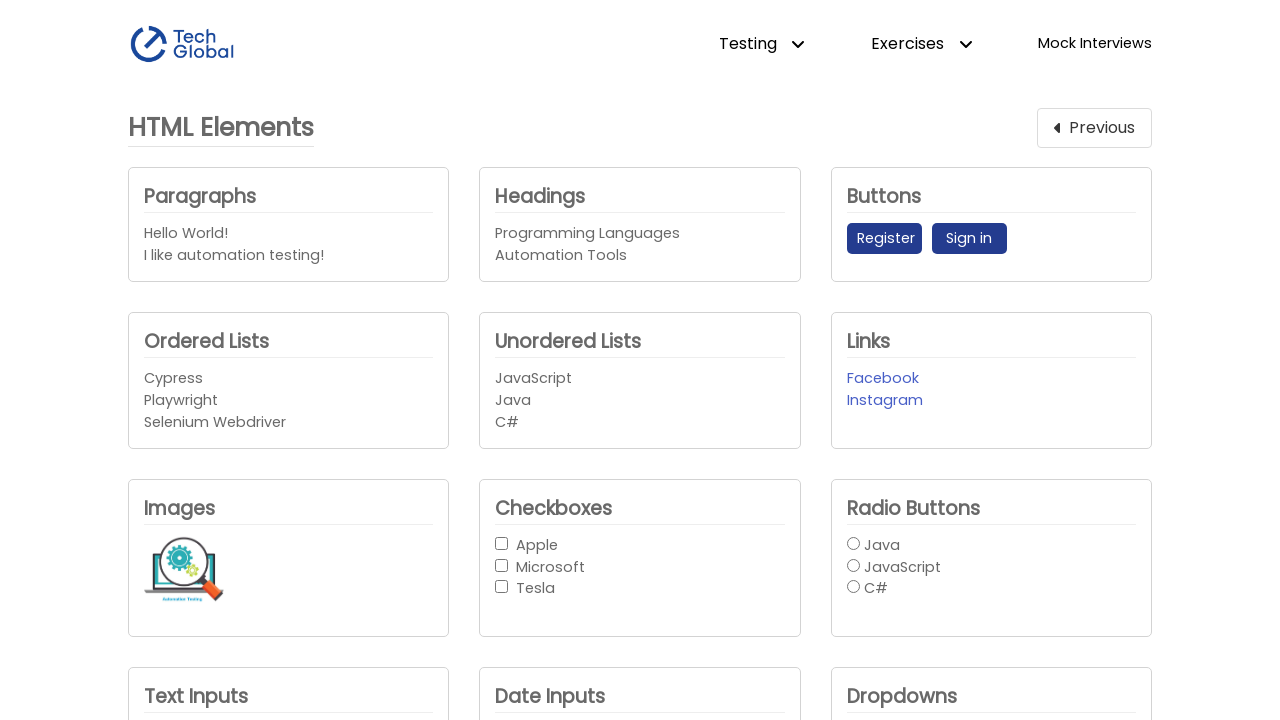

Retrieved all inner text from headings element
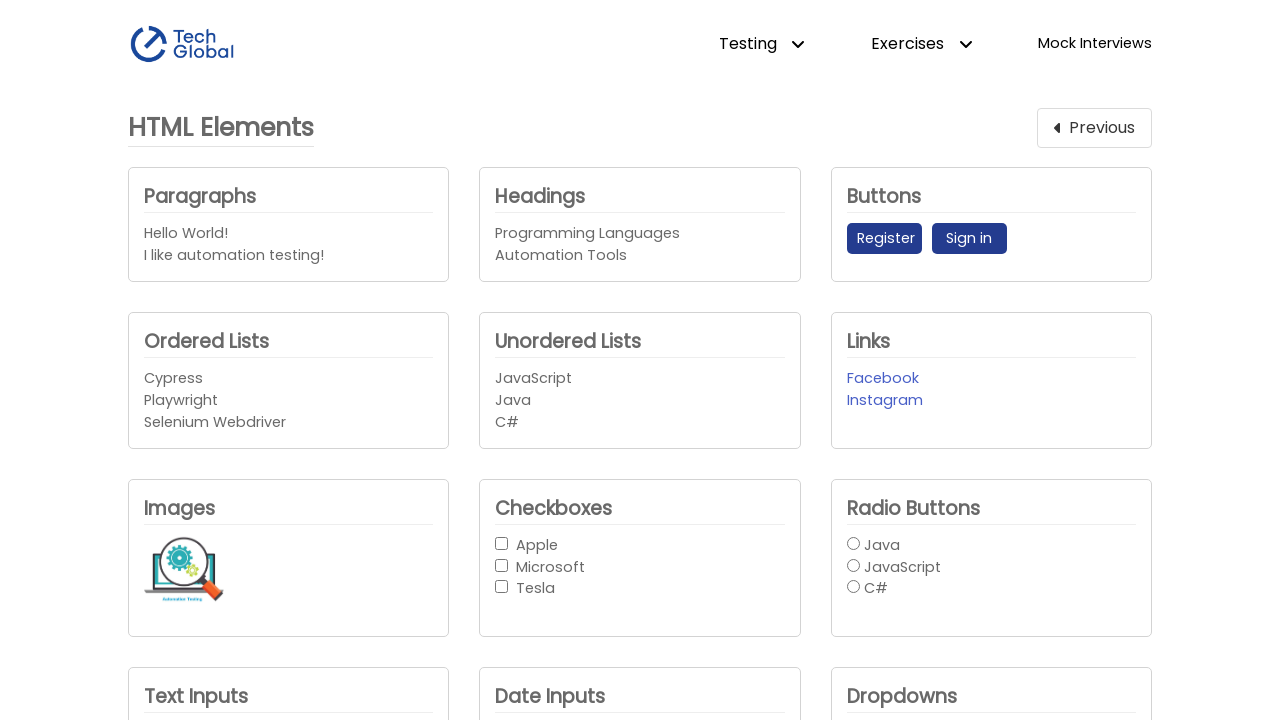

Retrieved inner text from headings element
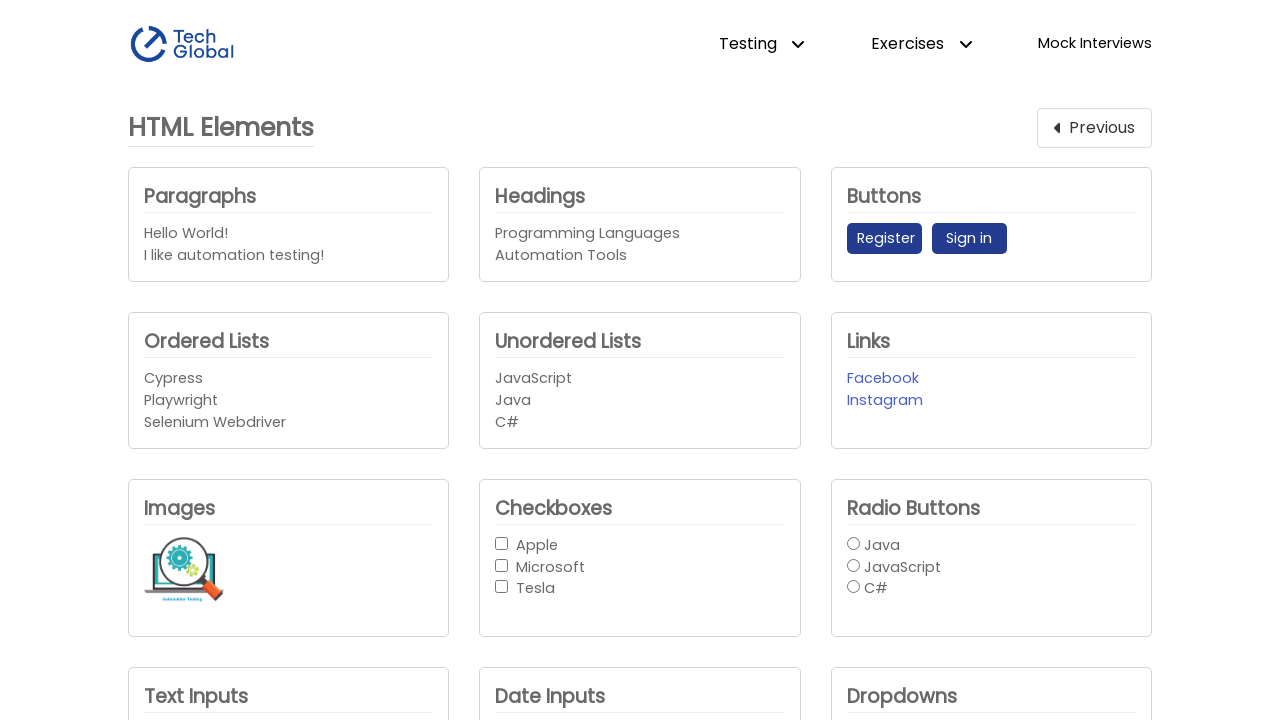

Retrieved inner HTML from headings element
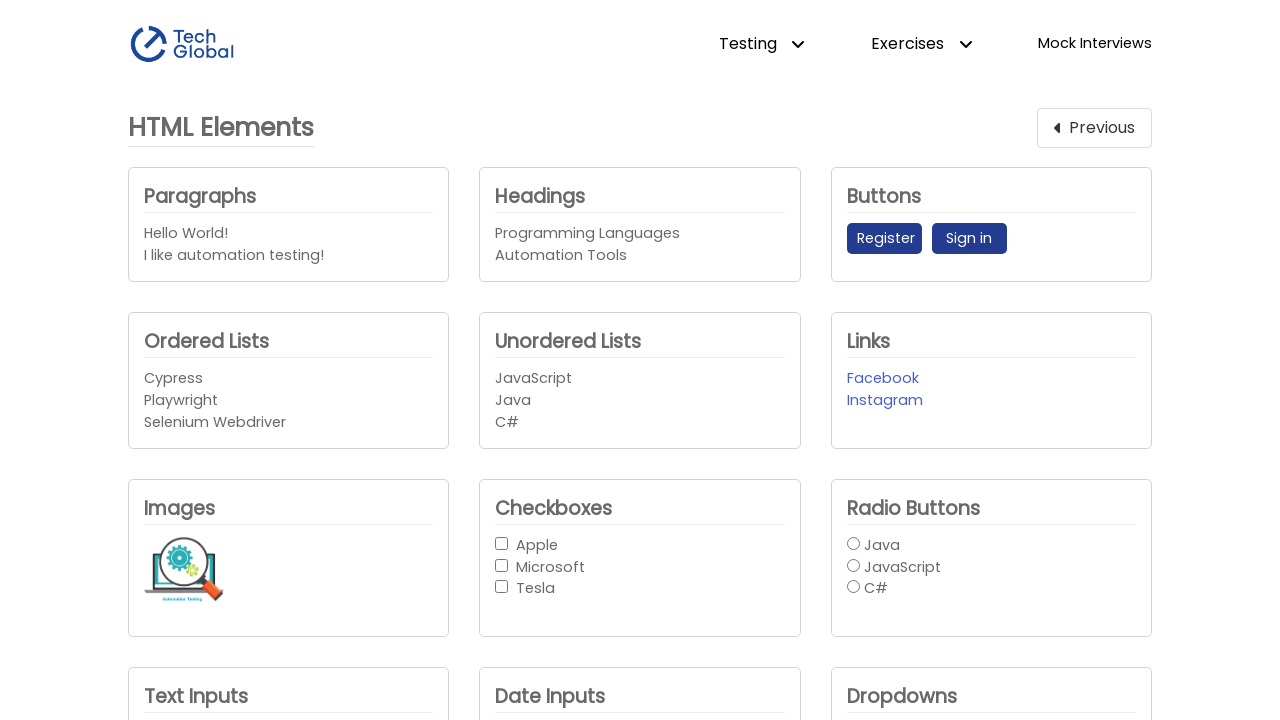

Retrieved text content from headings element
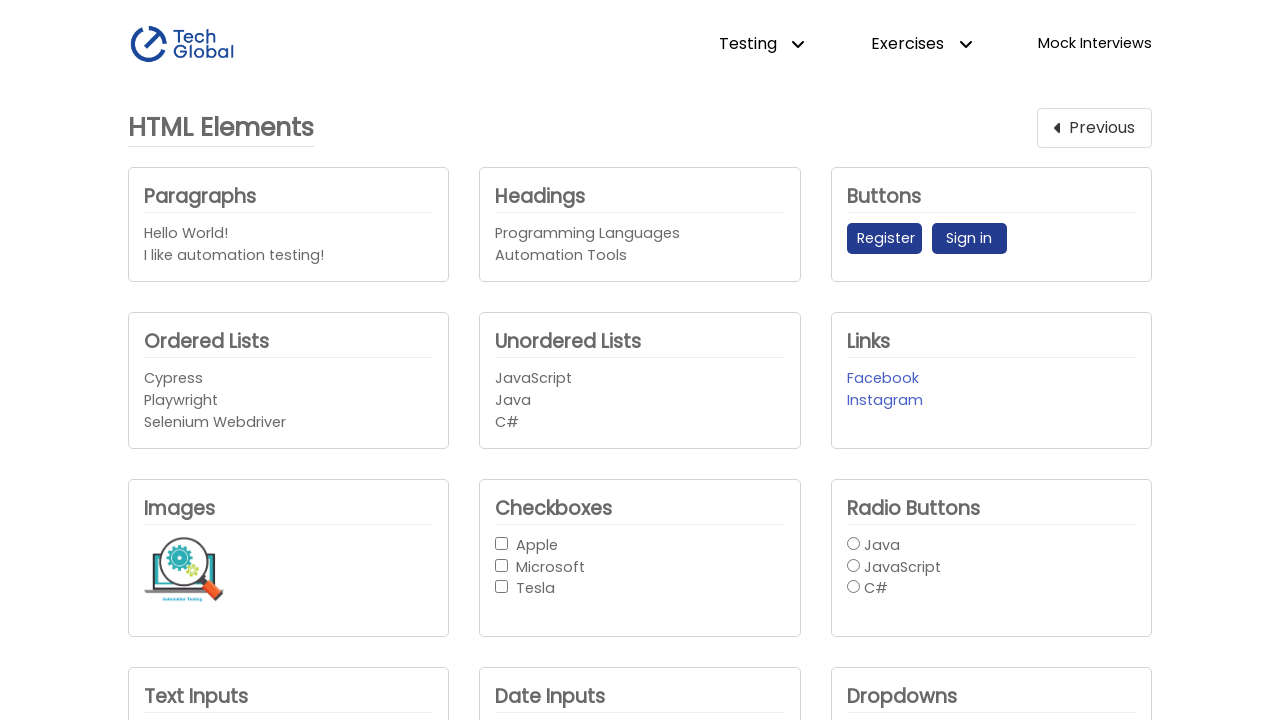

Retrieved count of h4 elements within headings
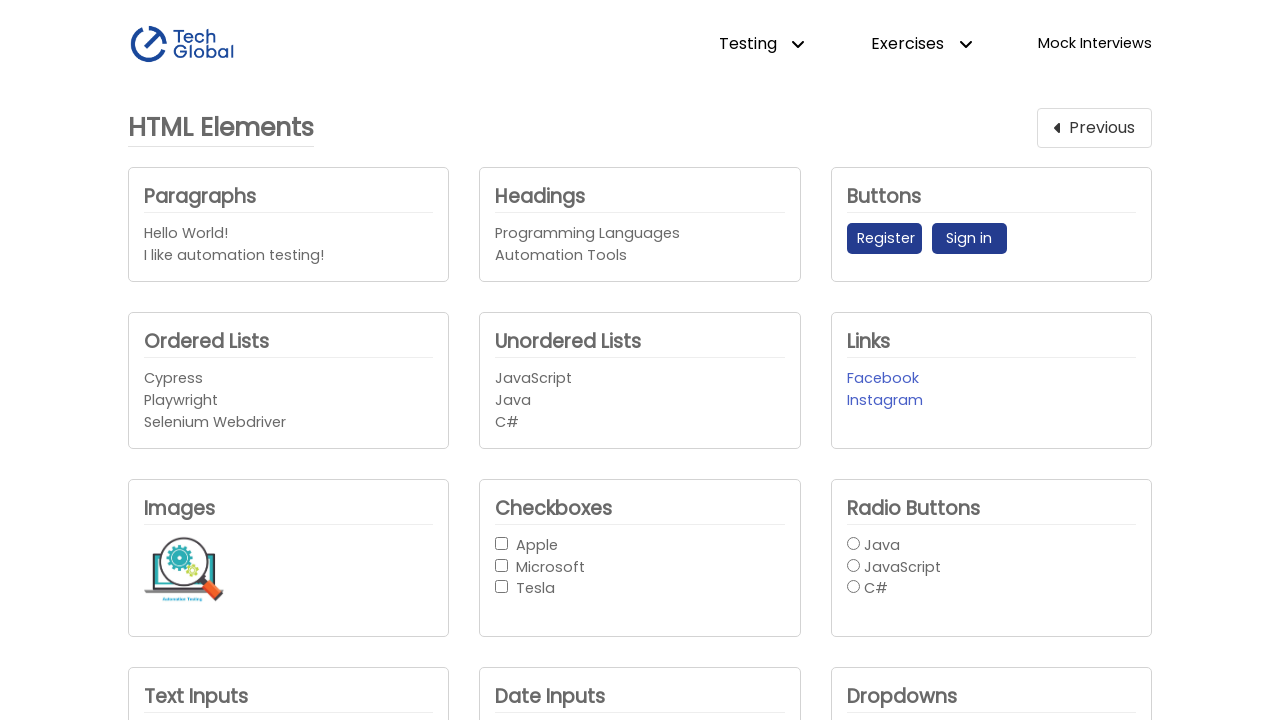

Retrieved 'data-identifier' attribute from headings element
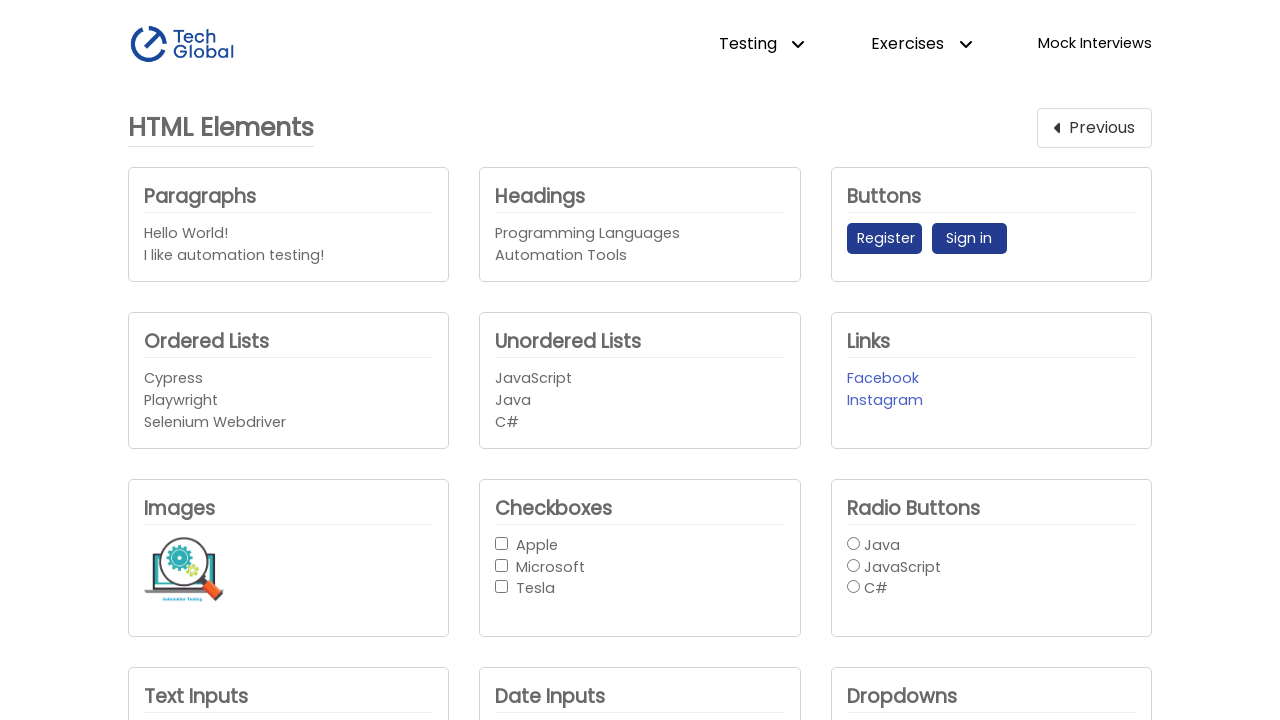

Selected option at index 2 from company dropdown on #company_dropdown1
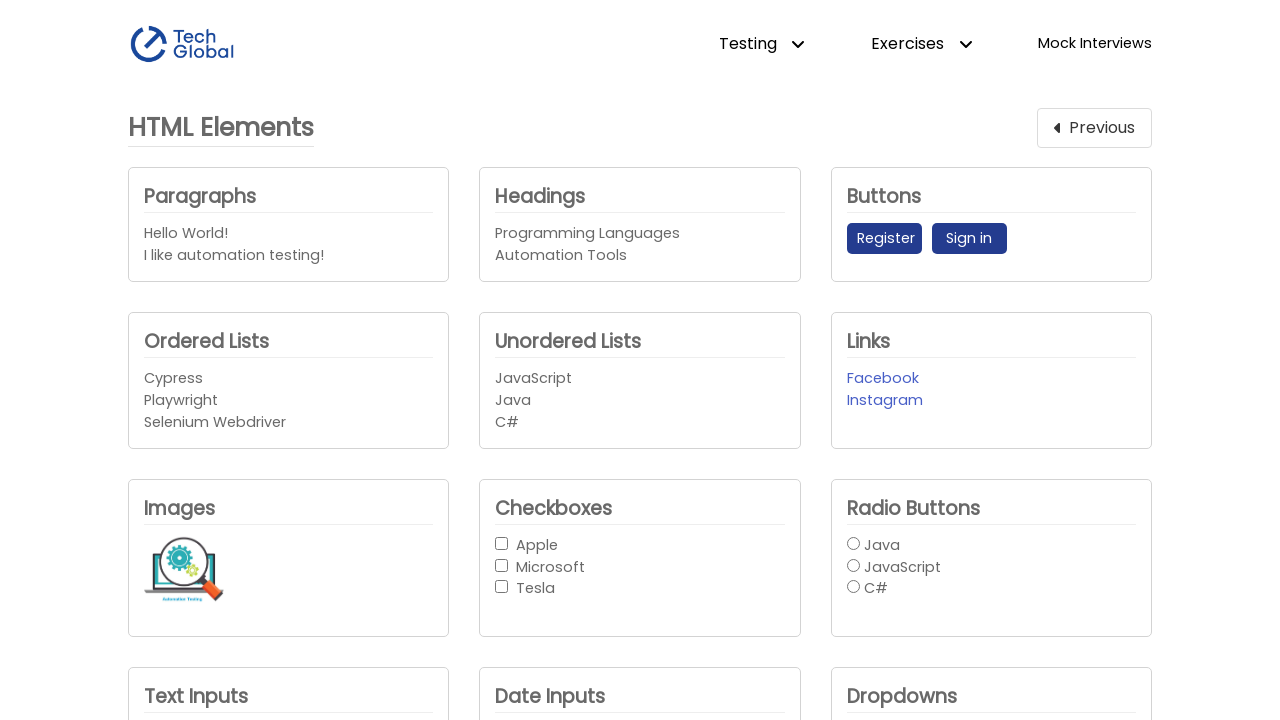

Retrieved selected value from company dropdown
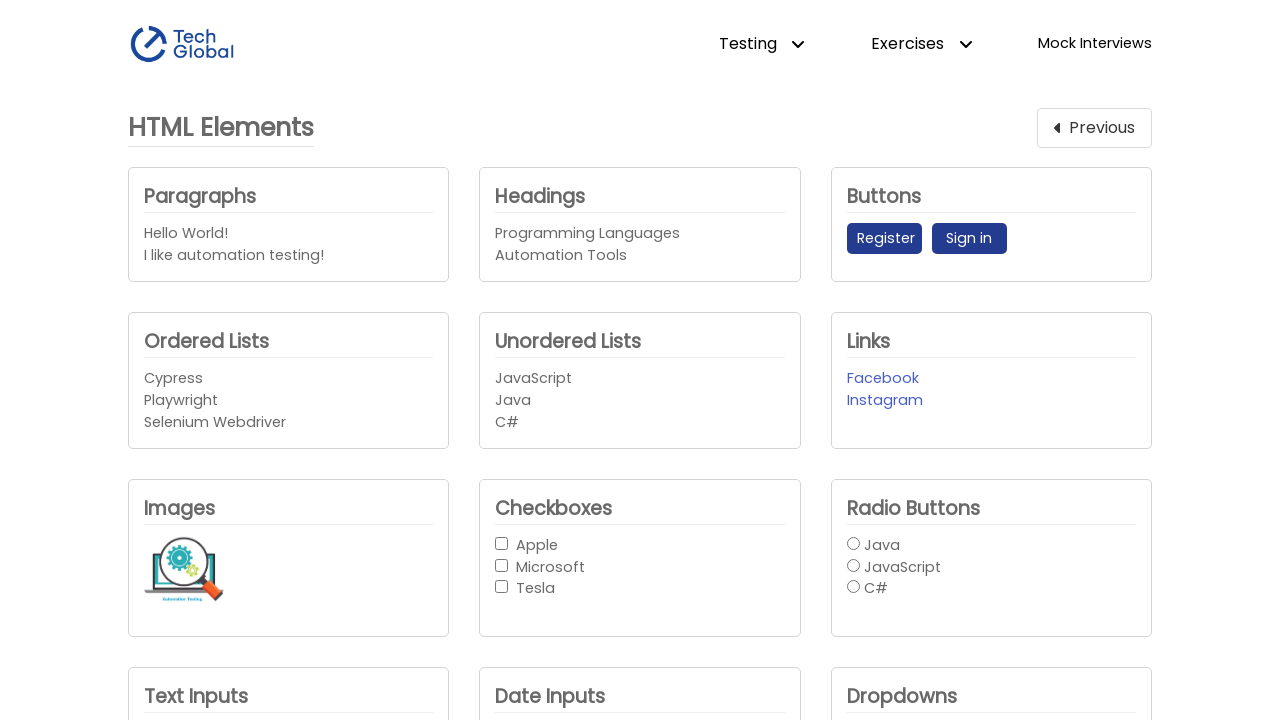

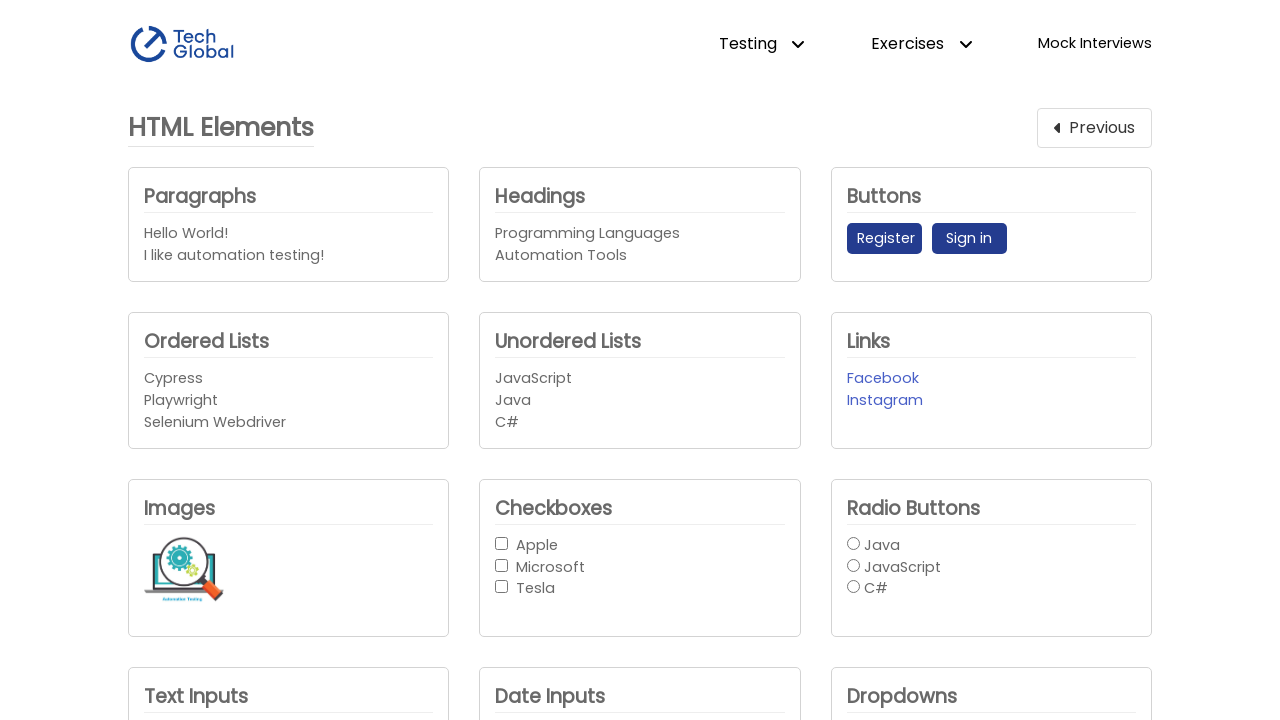